Tests marking all todo items as completed using the toggle-all checkbox

Starting URL: https://demo.playwright.dev/todomvc

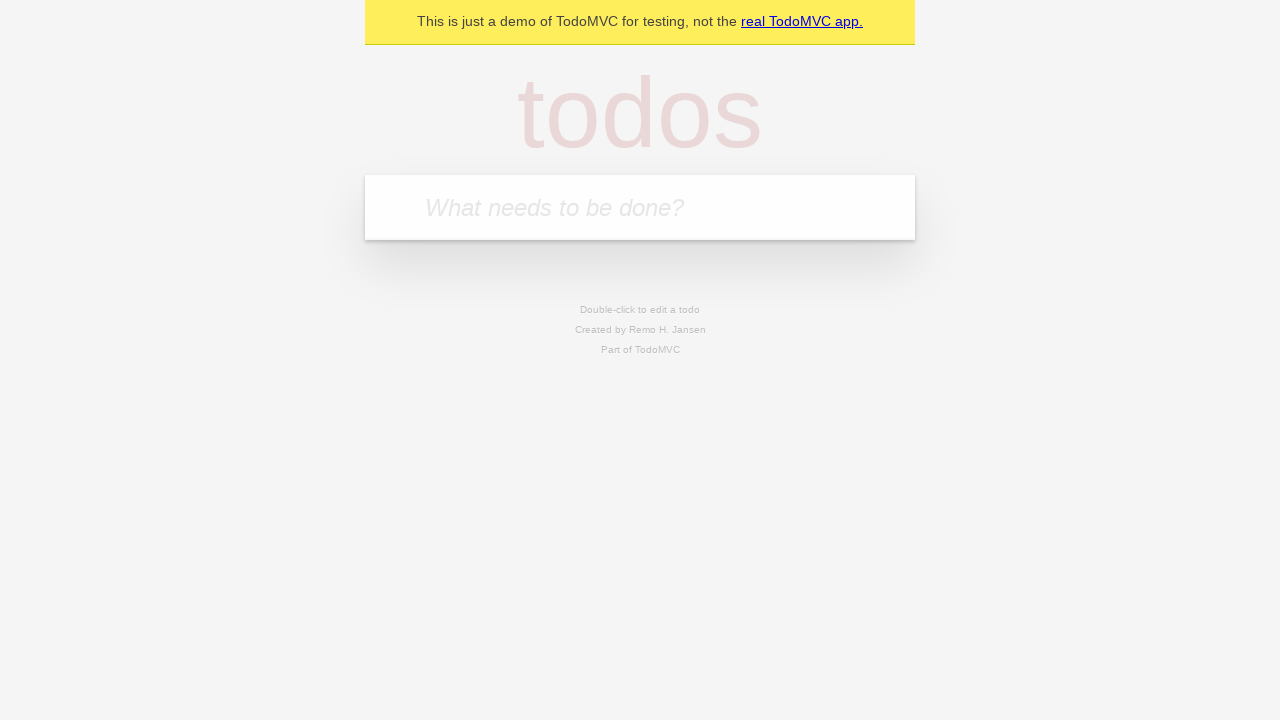

Filled new todo input with 'buy some cheese' on .new-todo
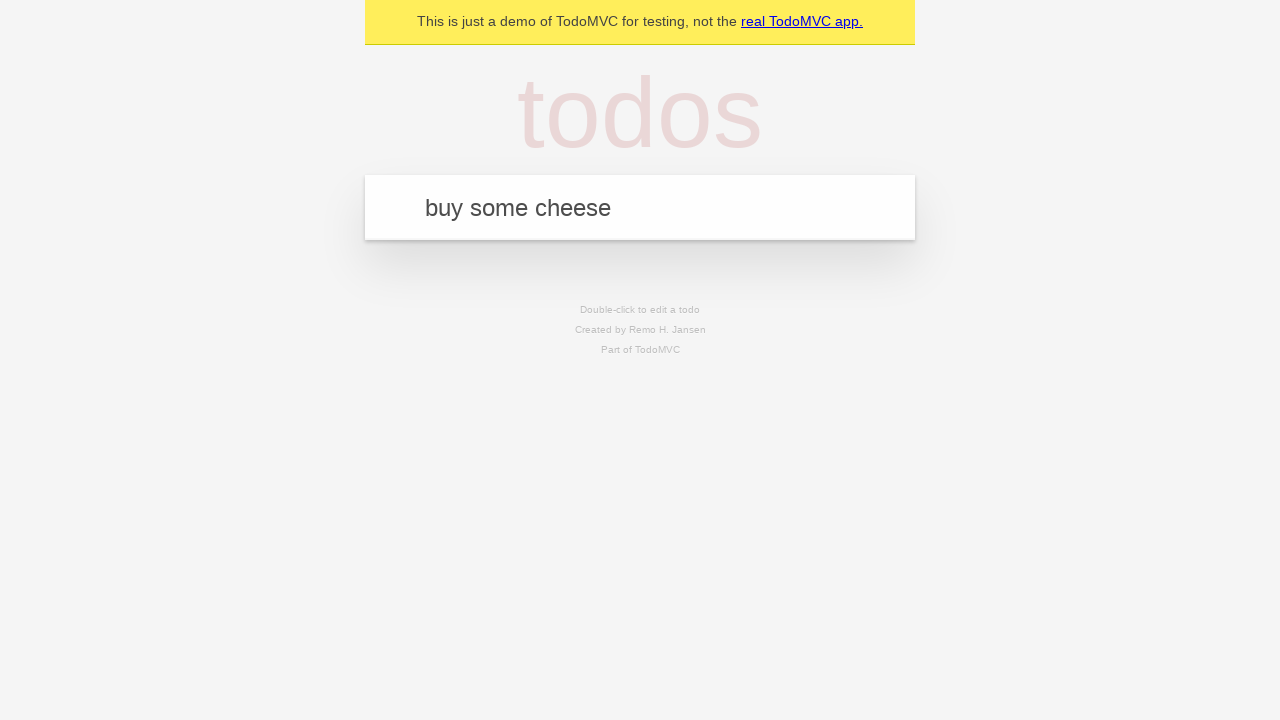

Pressed Enter to create first todo item on .new-todo
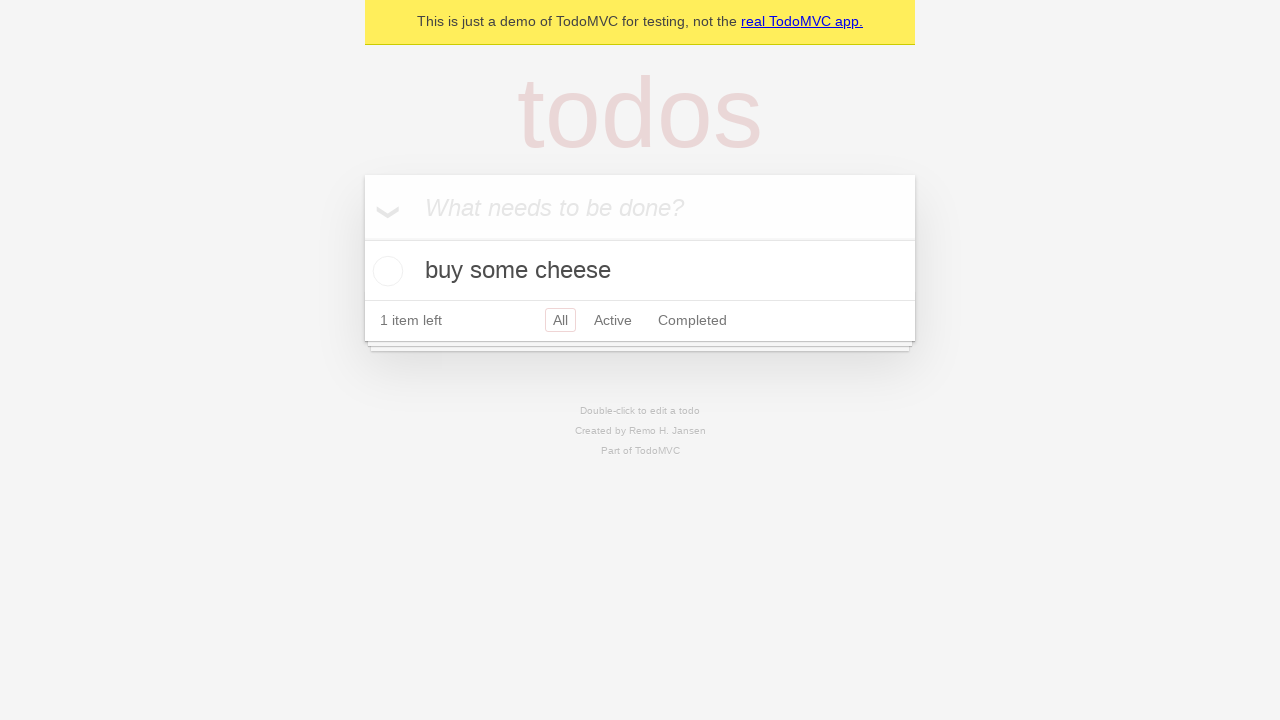

Filled new todo input with 'feed the cat' on .new-todo
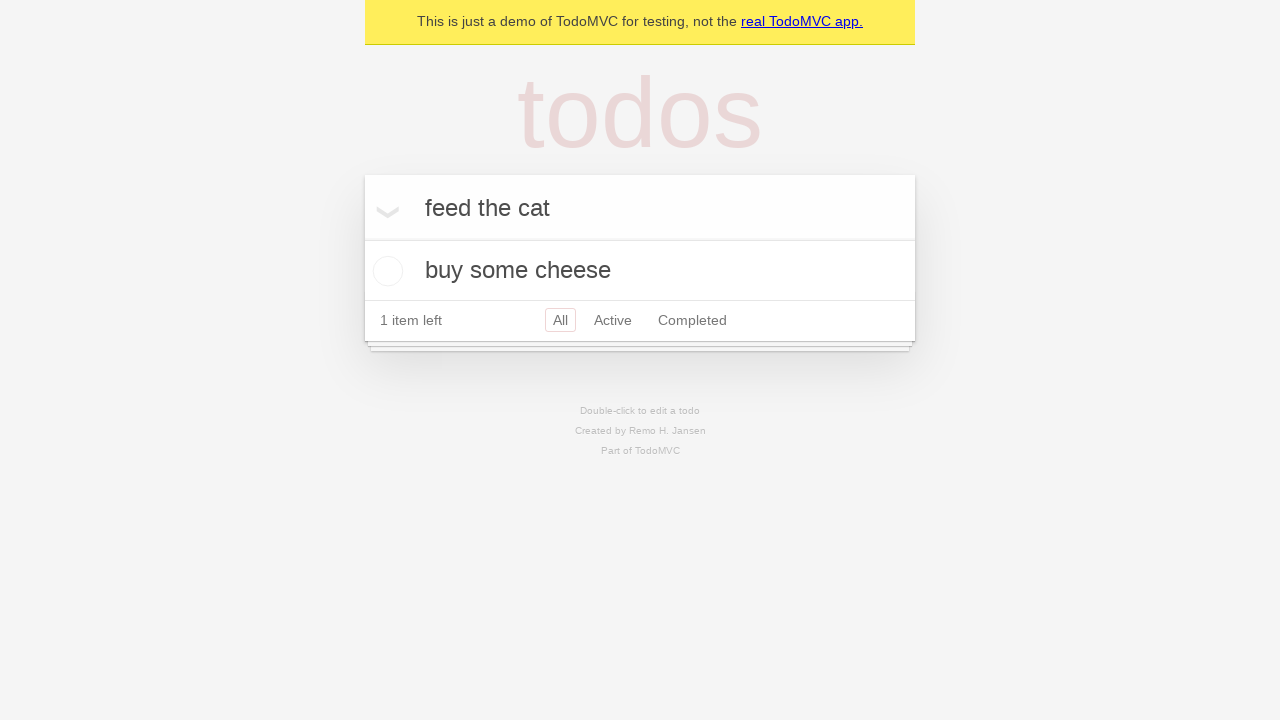

Pressed Enter to create second todo item on .new-todo
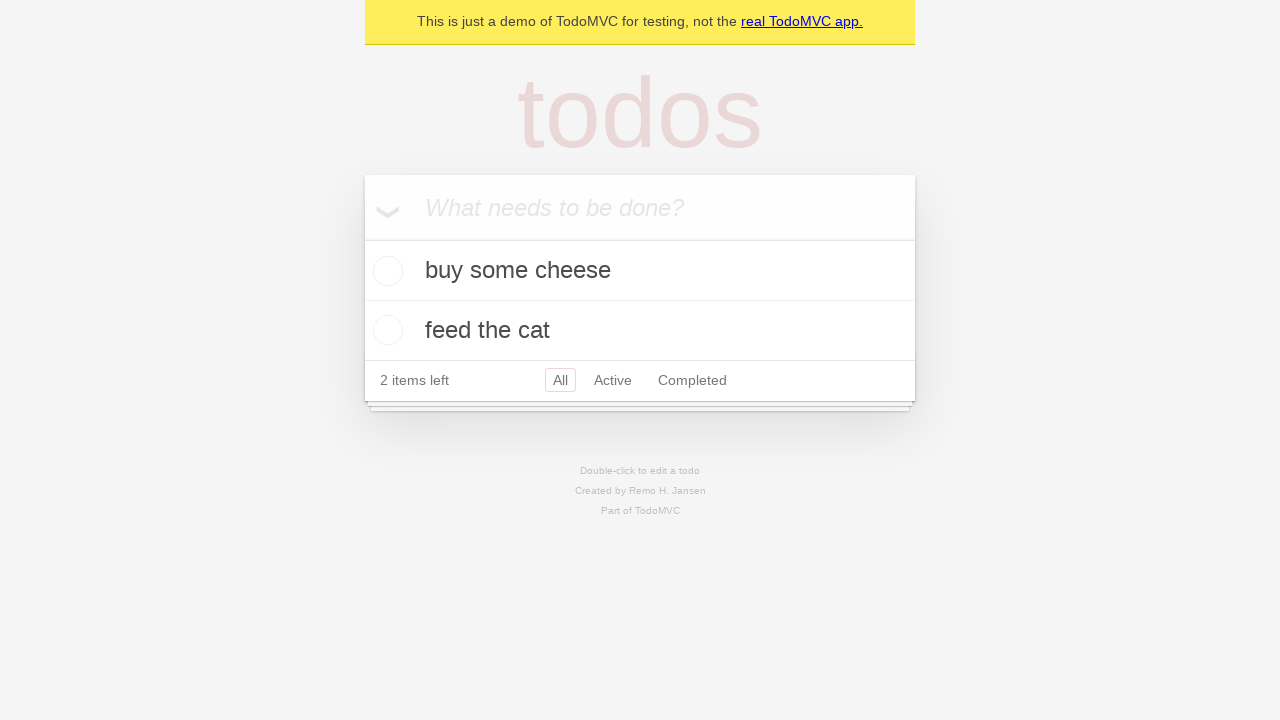

Filled new todo input with 'book a doctors appointment' on .new-todo
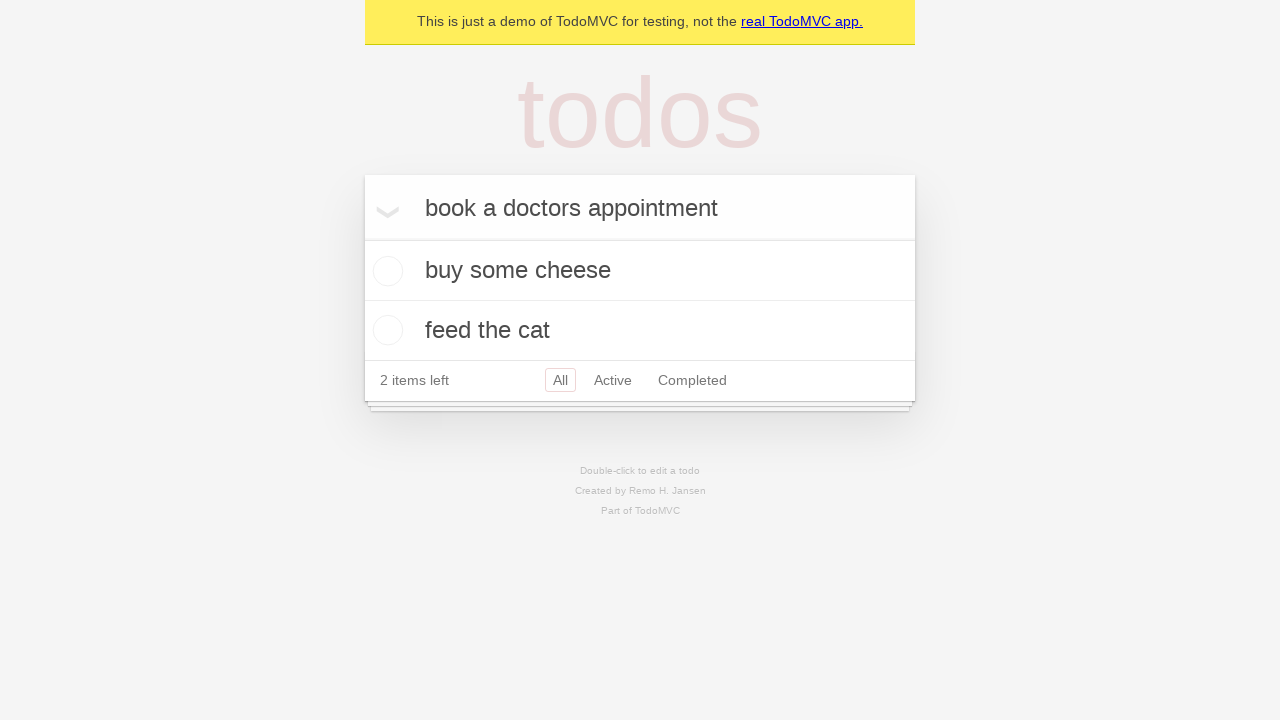

Pressed Enter to create third todo item on .new-todo
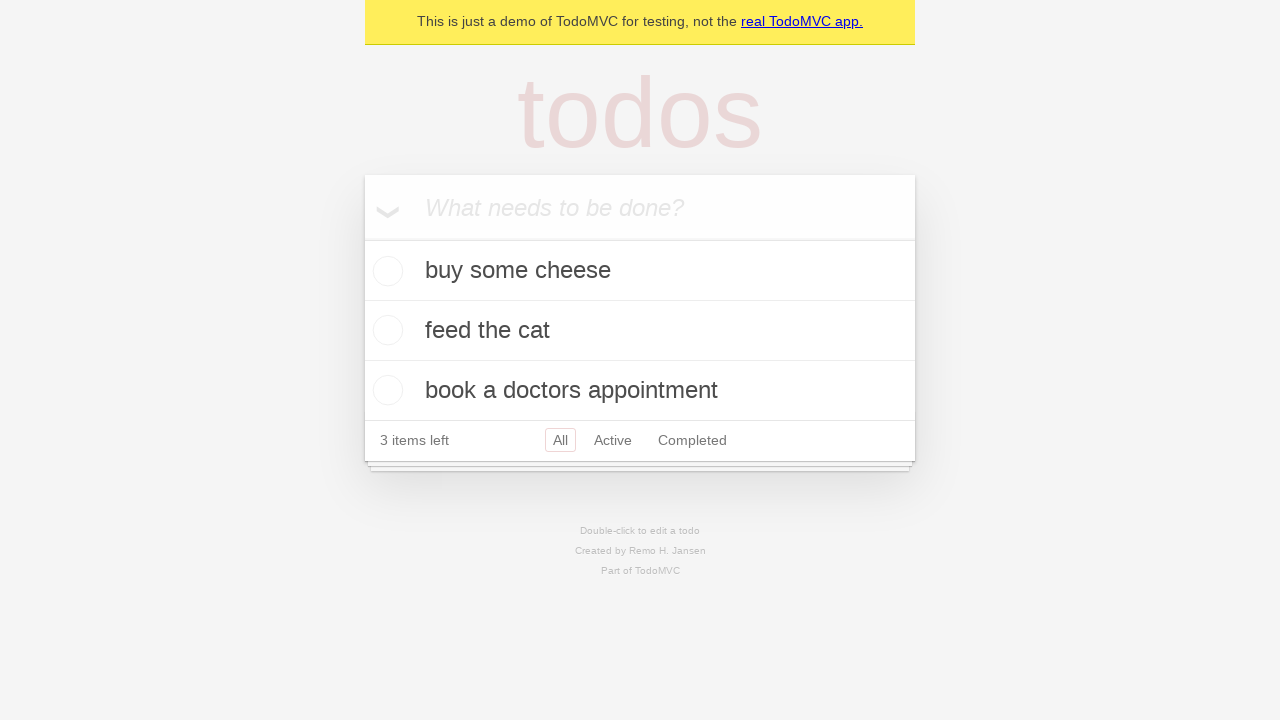

Checked toggle-all checkbox to mark all items as completed at (362, 238) on .toggle-all
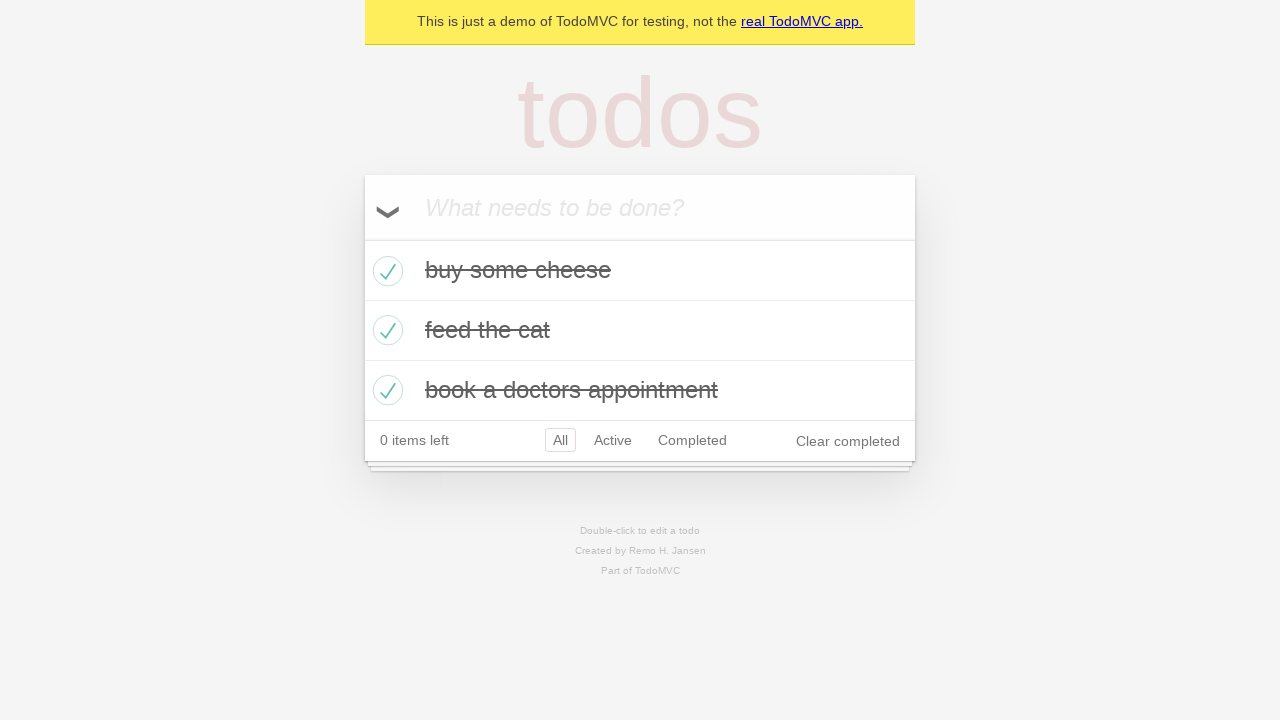

Verified all todo items are marked as completed
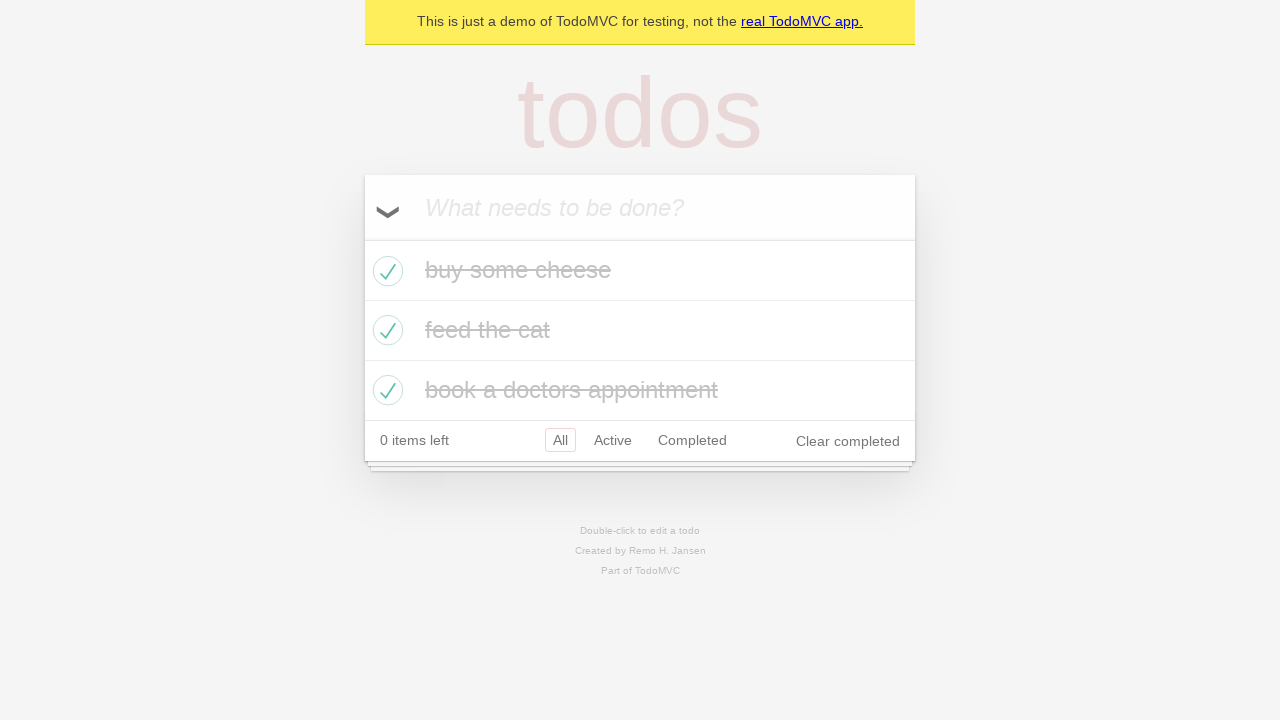

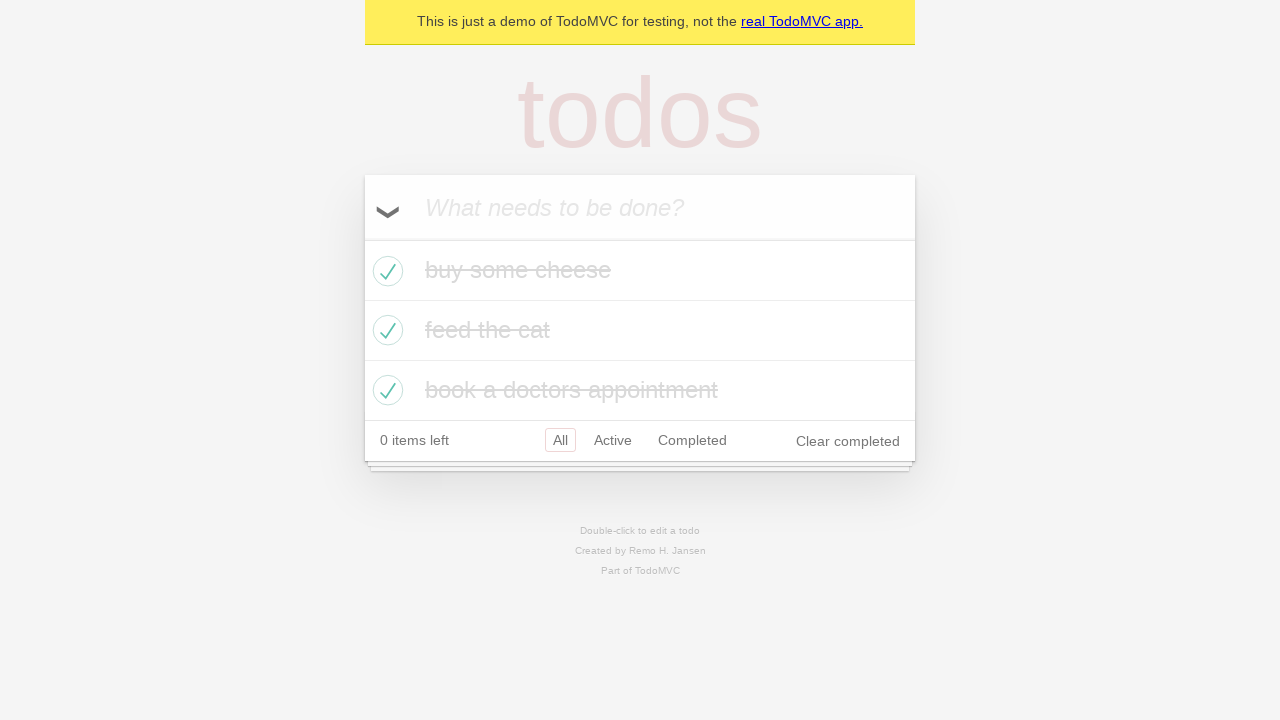